Tests editing a todo item by double-clicking, entering new text, and pressing Enter

Starting URL: https://demo.playwright.dev/todomvc

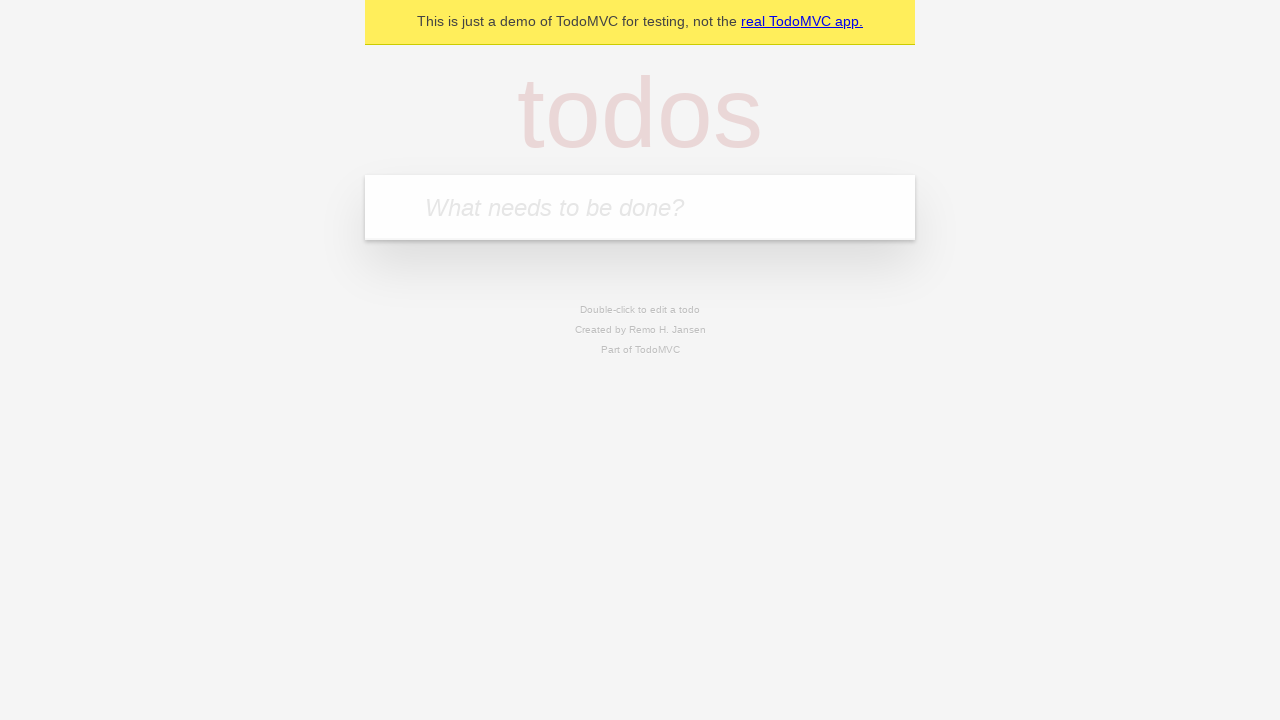

Filled todo input with 'buy some cheese' on internal:attr=[placeholder="What needs to be done?"i]
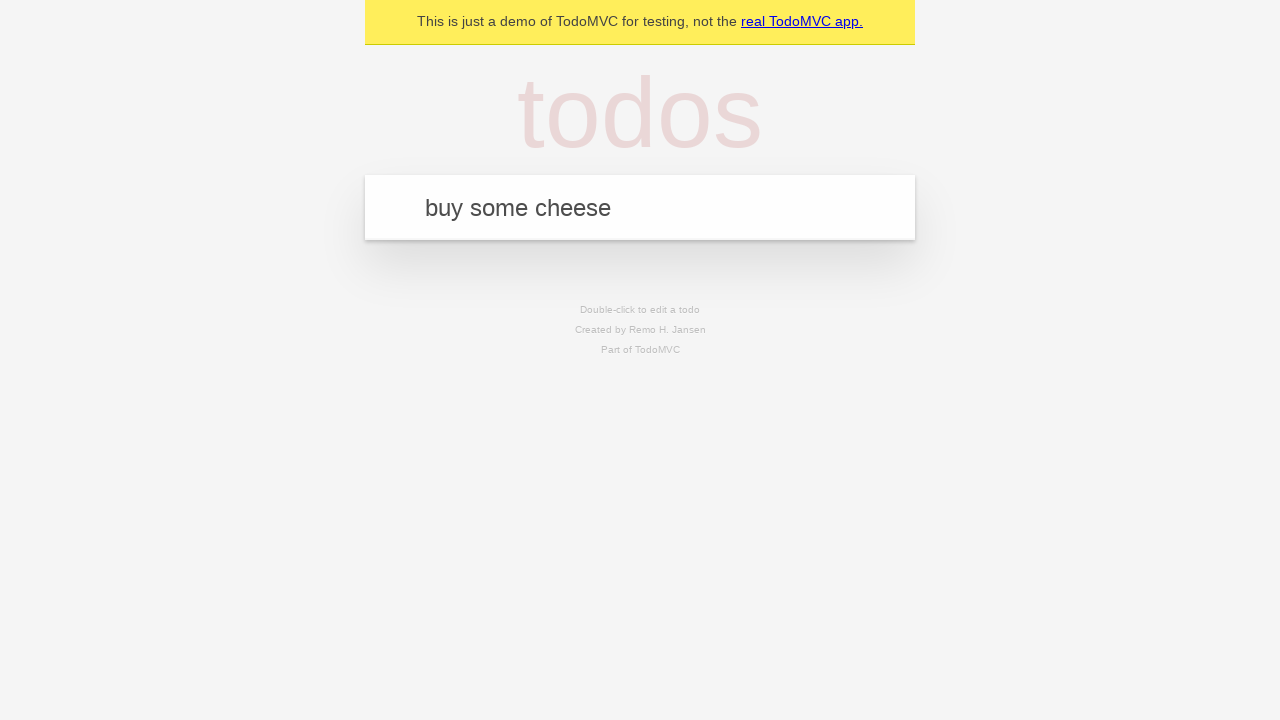

Pressed Enter to create first todo on internal:attr=[placeholder="What needs to be done?"i]
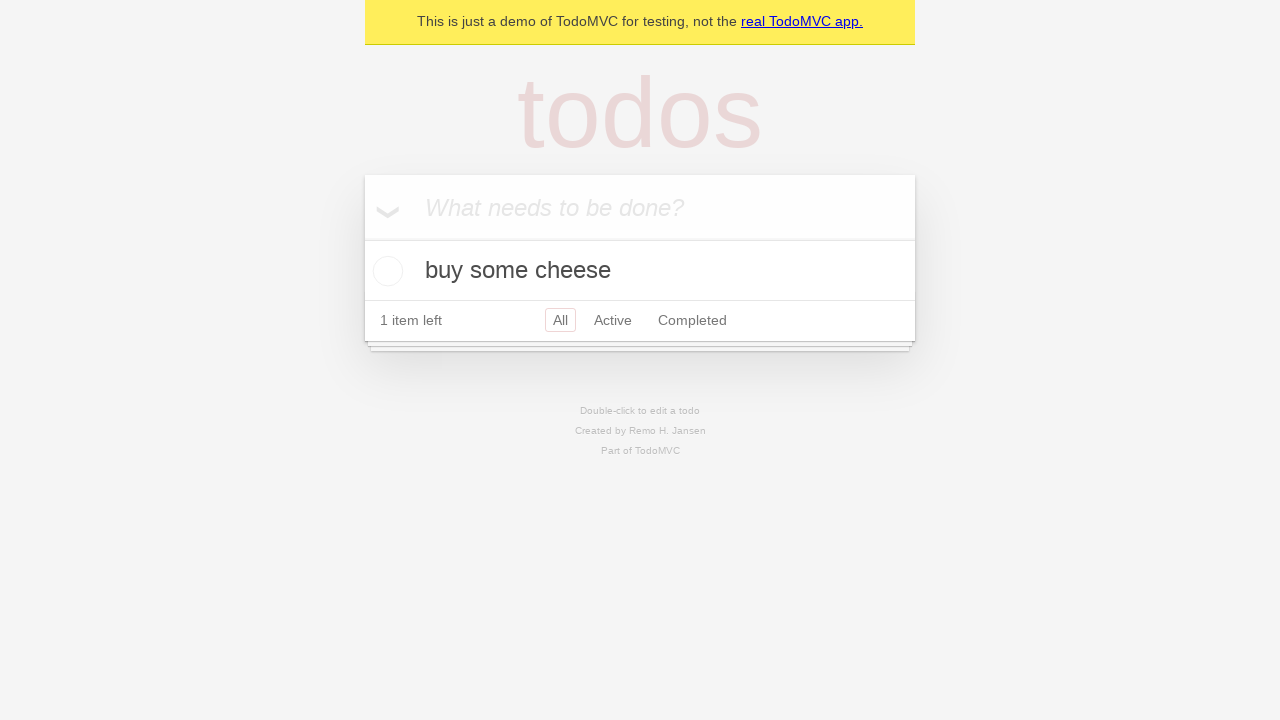

Filled todo input with 'feed the cat' on internal:attr=[placeholder="What needs to be done?"i]
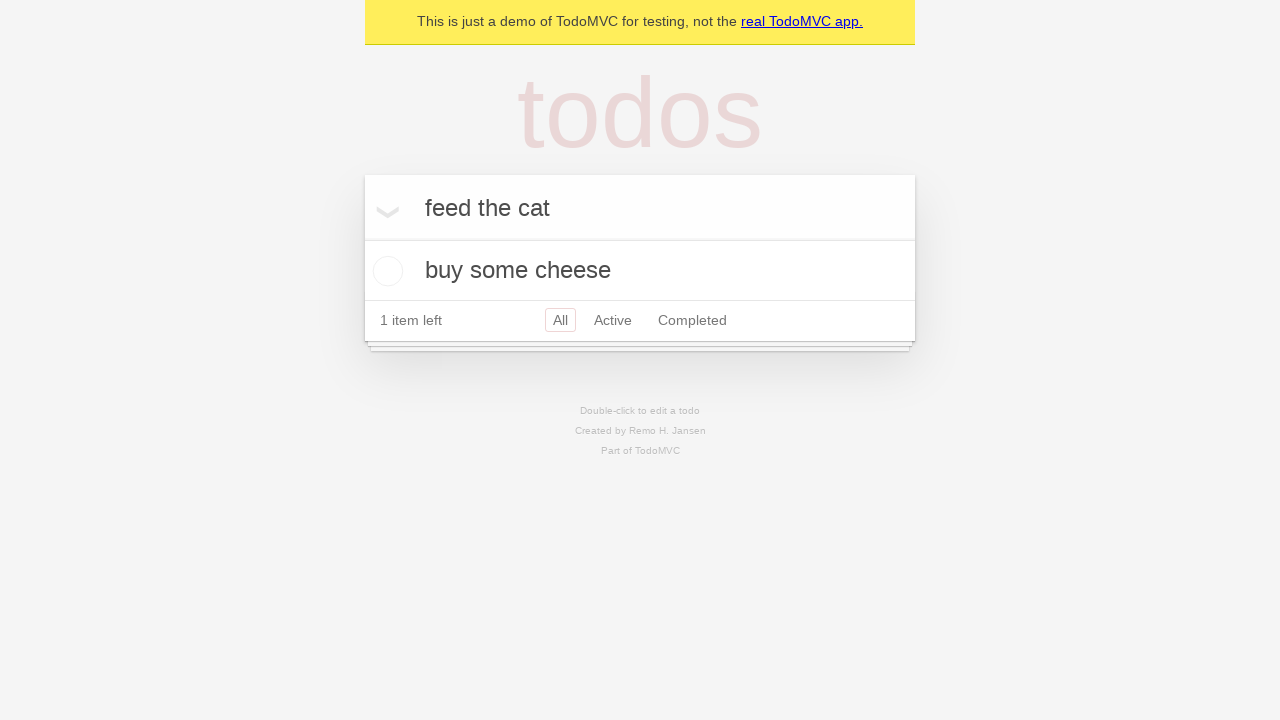

Pressed Enter to create second todo on internal:attr=[placeholder="What needs to be done?"i]
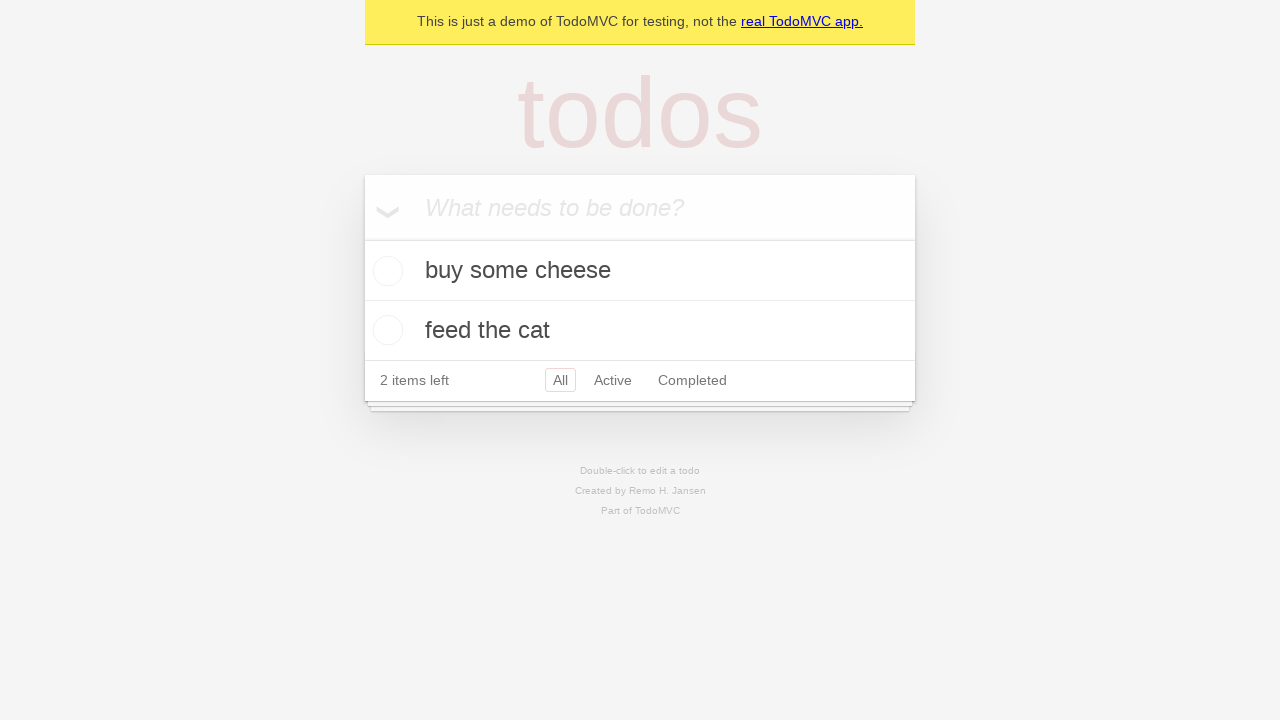

Filled todo input with 'book a doctors appointment' on internal:attr=[placeholder="What needs to be done?"i]
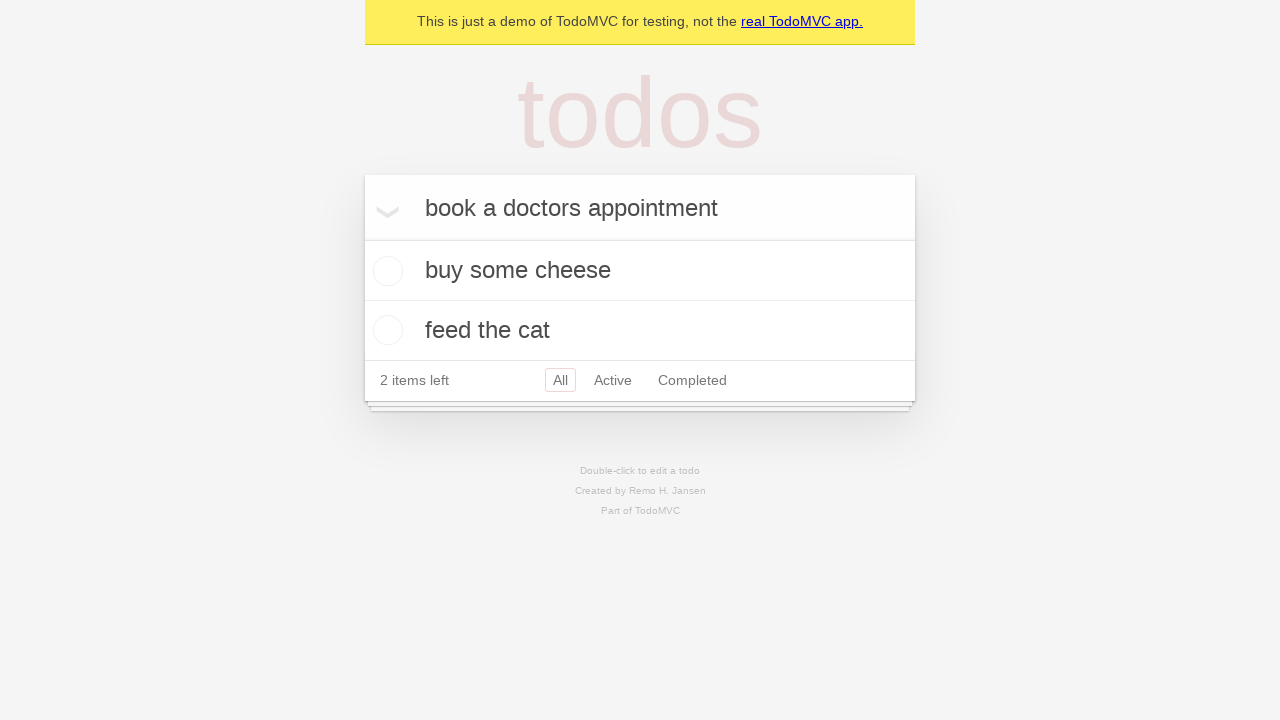

Pressed Enter to create third todo on internal:attr=[placeholder="What needs to be done?"i]
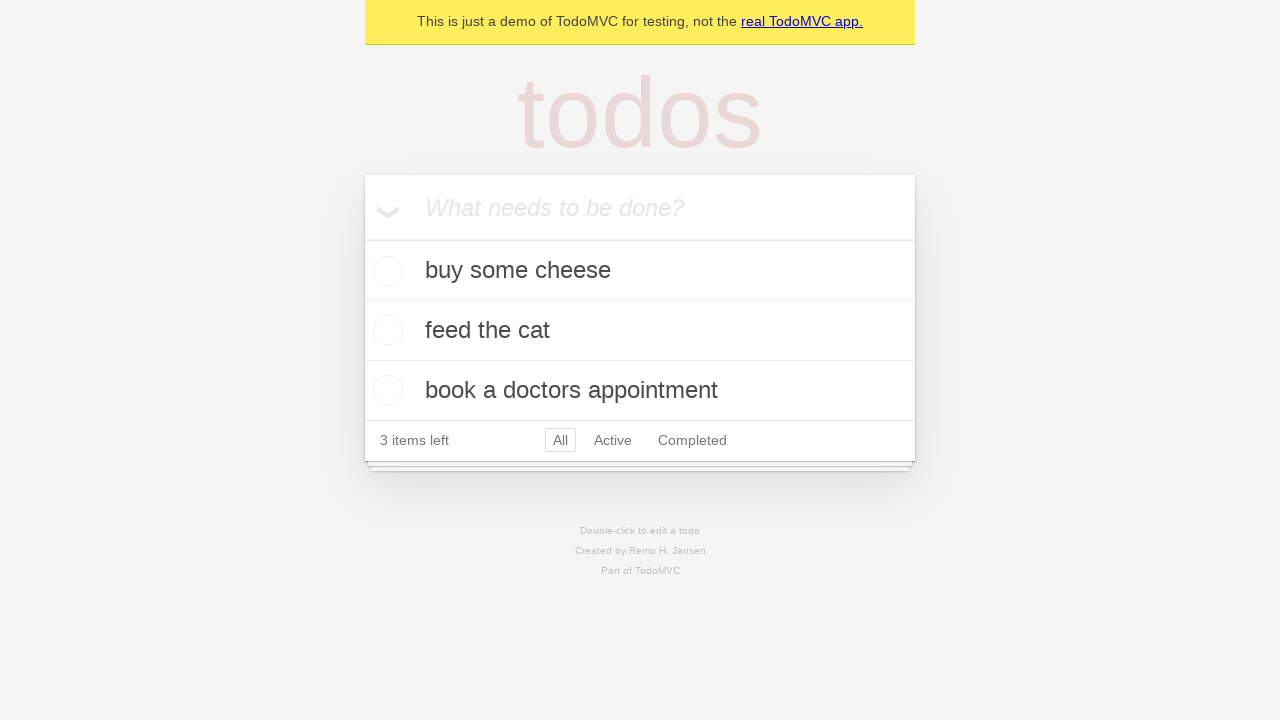

Double-clicked second todo item to enter edit mode at (640, 331) on internal:testid=[data-testid="todo-item"s] >> nth=1
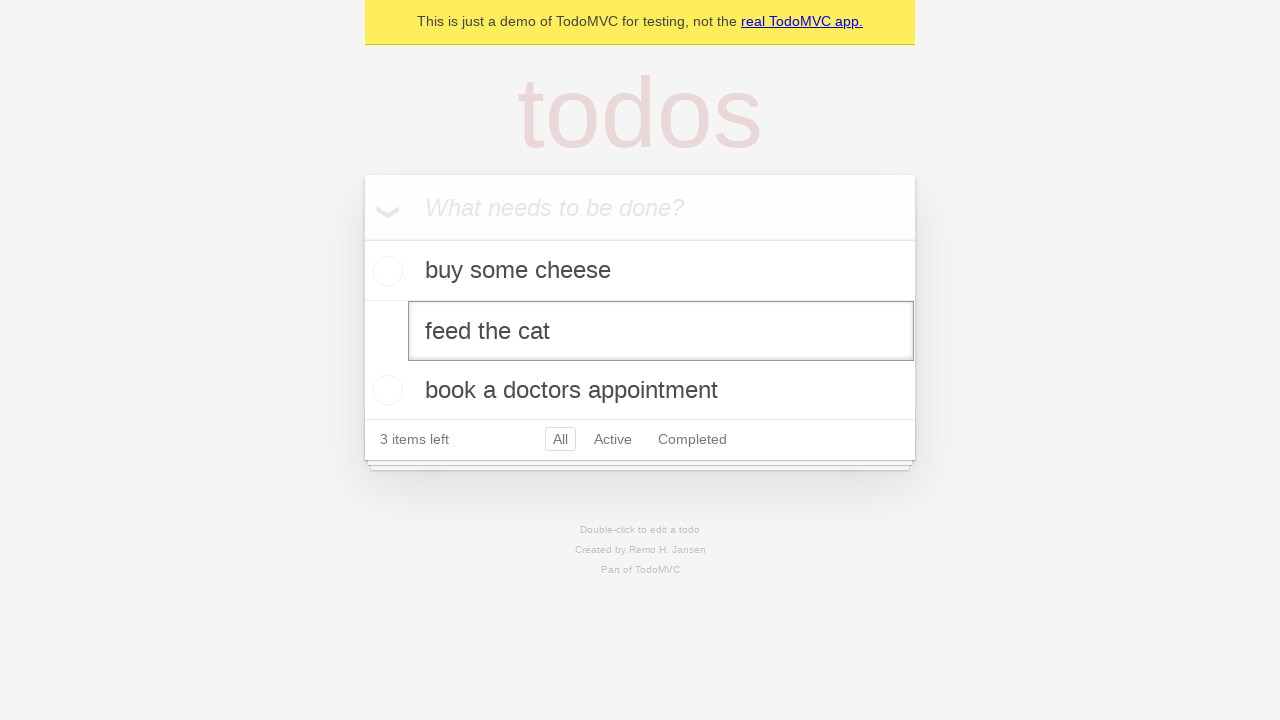

Filled edit field with new text 'buy some sausages' on internal:testid=[data-testid="todo-item"s] >> nth=1 >> internal:role=textbox[nam
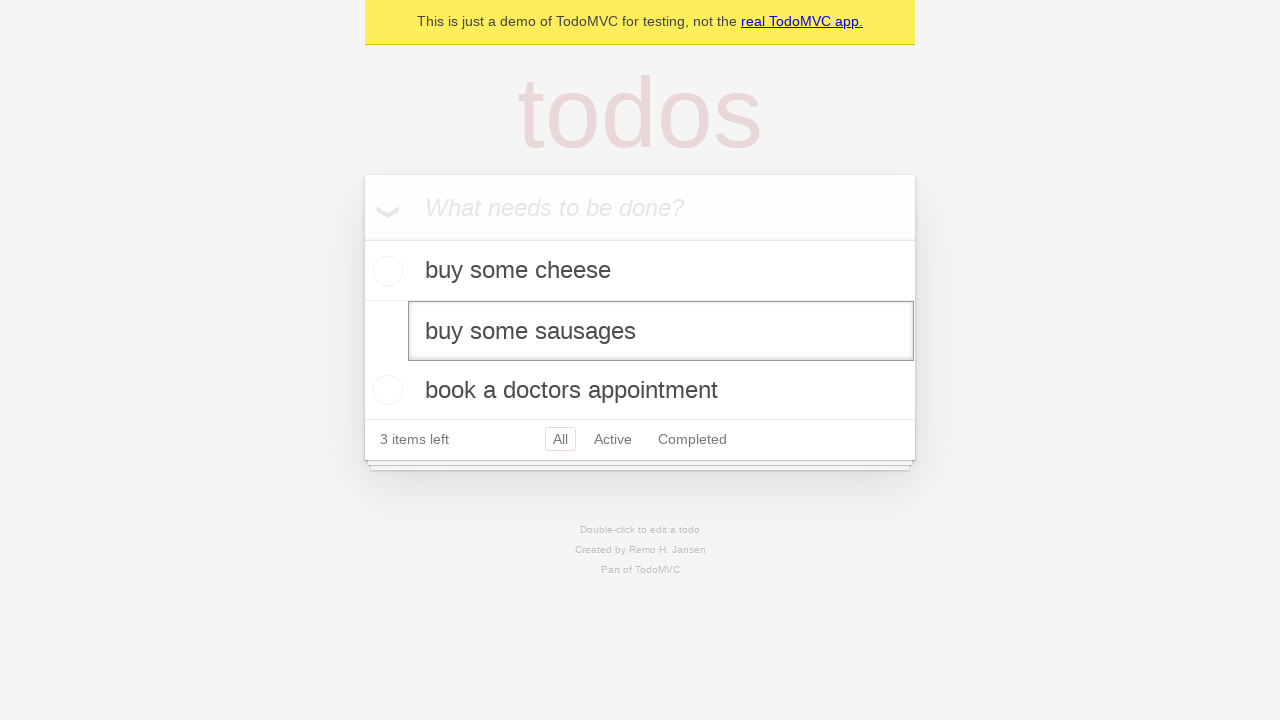

Pressed Enter to save the edited todo item on internal:testid=[data-testid="todo-item"s] >> nth=1 >> internal:role=textbox[nam
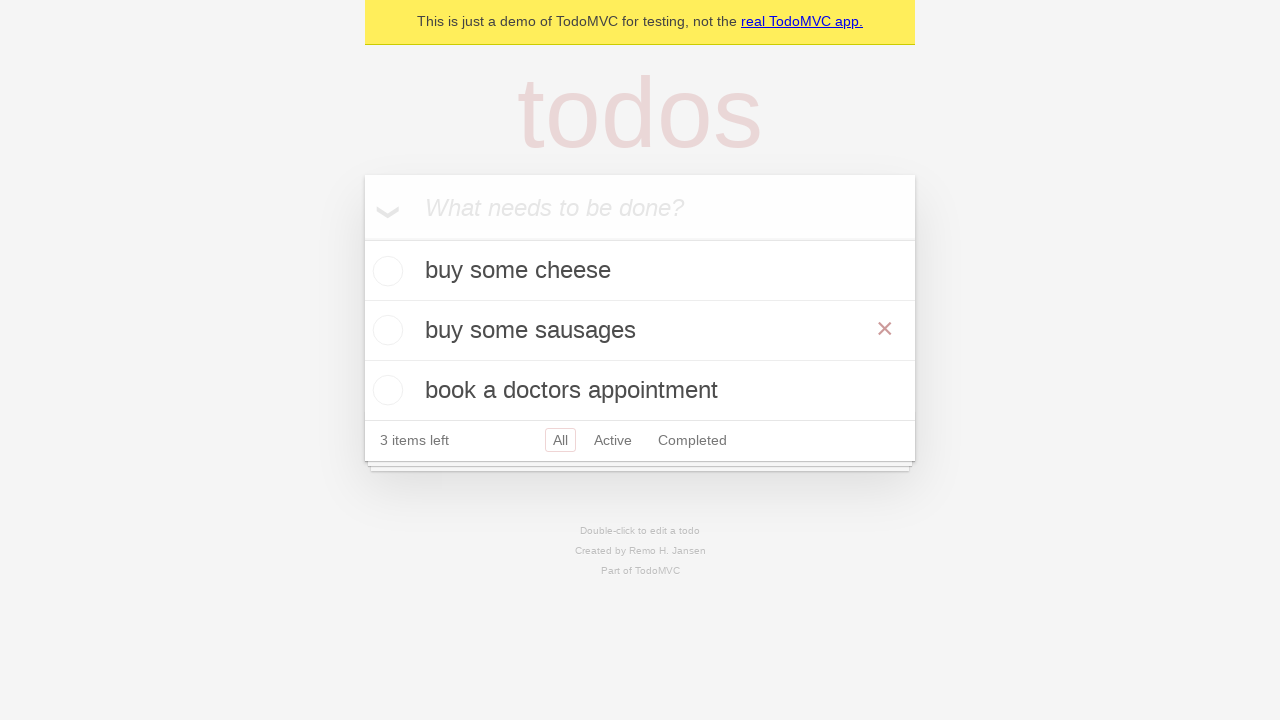

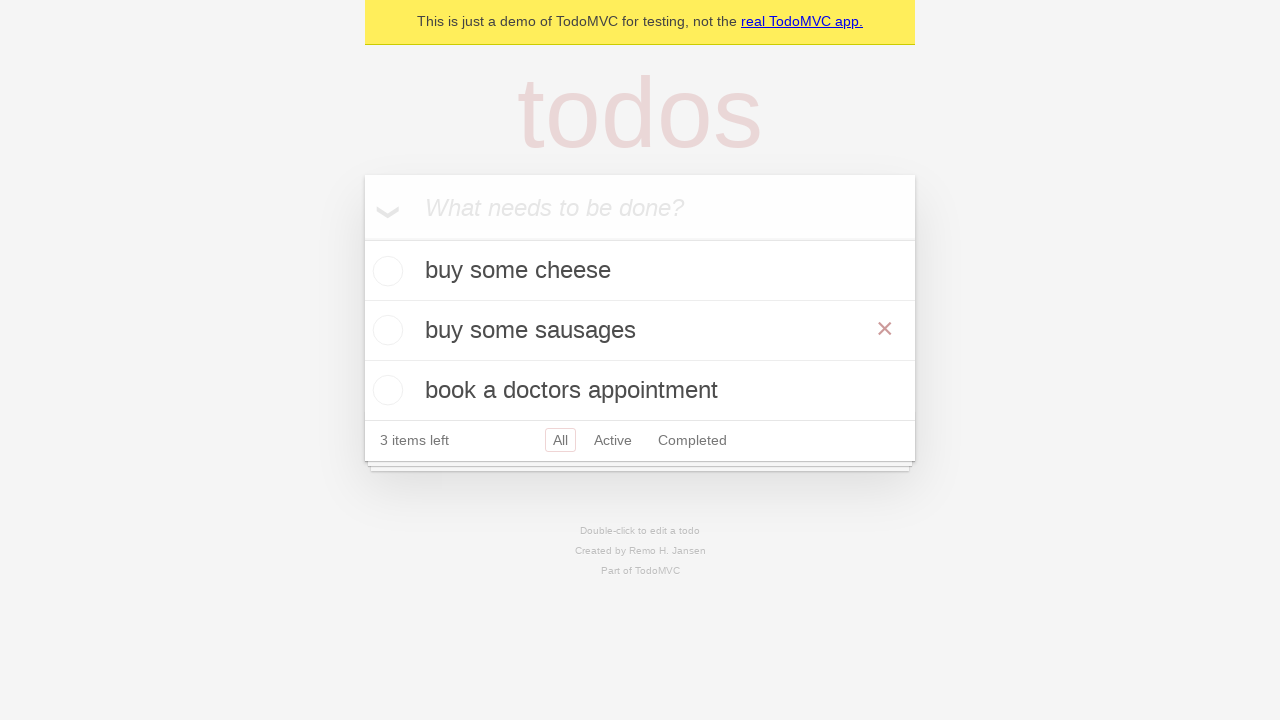